Tests multiple file upload functionality by uploading two files and validating that they appear in the file list with correct names

Starting URL: https://davidwalsh.name/demo/multiple-file-upload.php

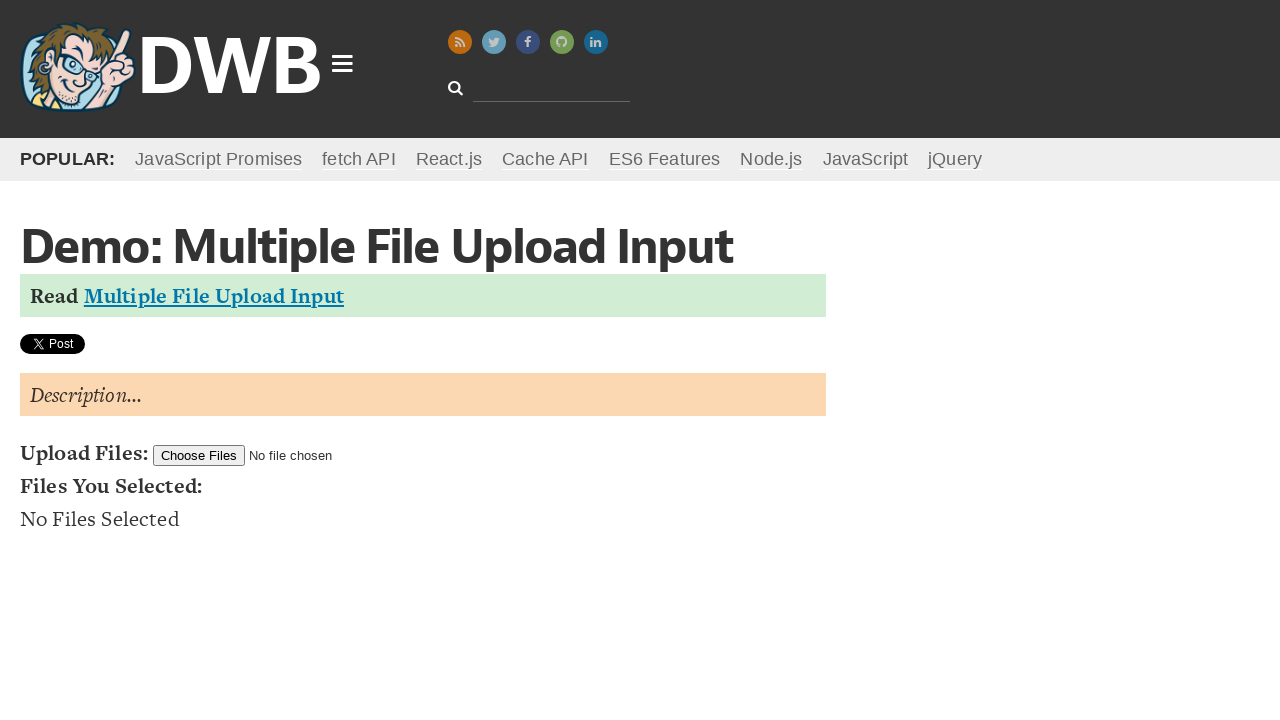

Set input files for upload with two temporary files (.txt and .csv)
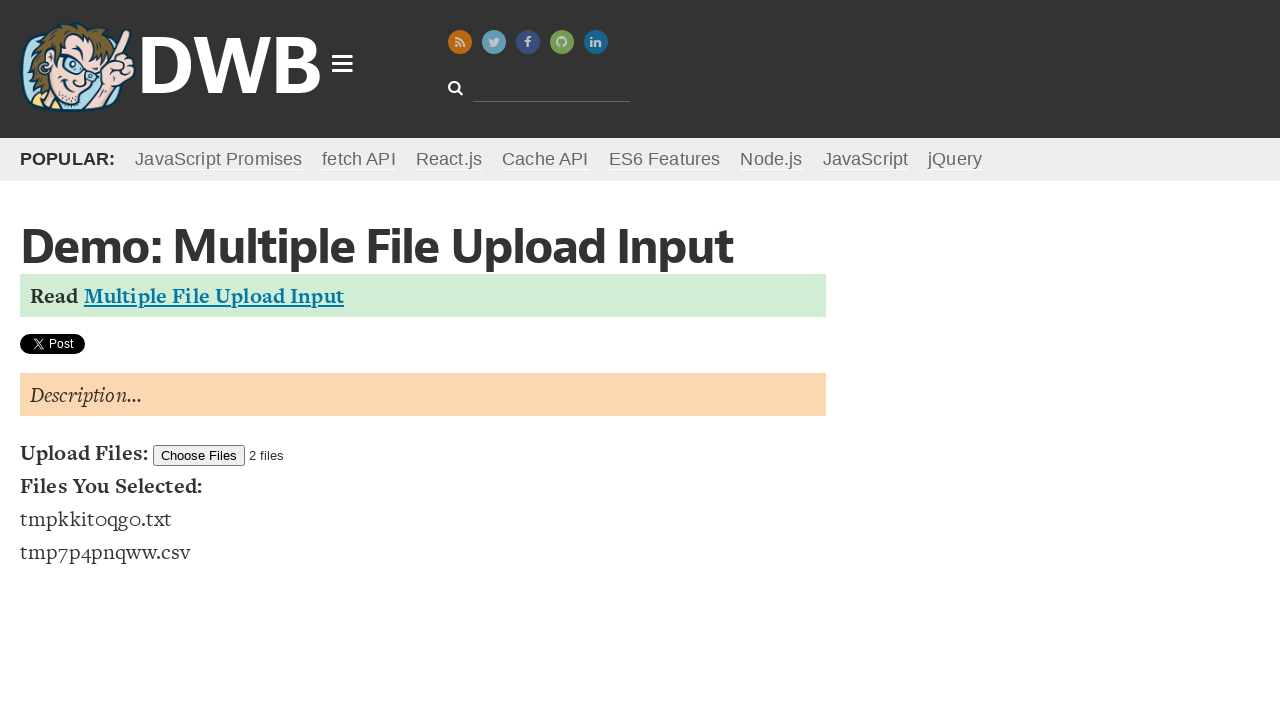

Waited for file list items to appear after upload
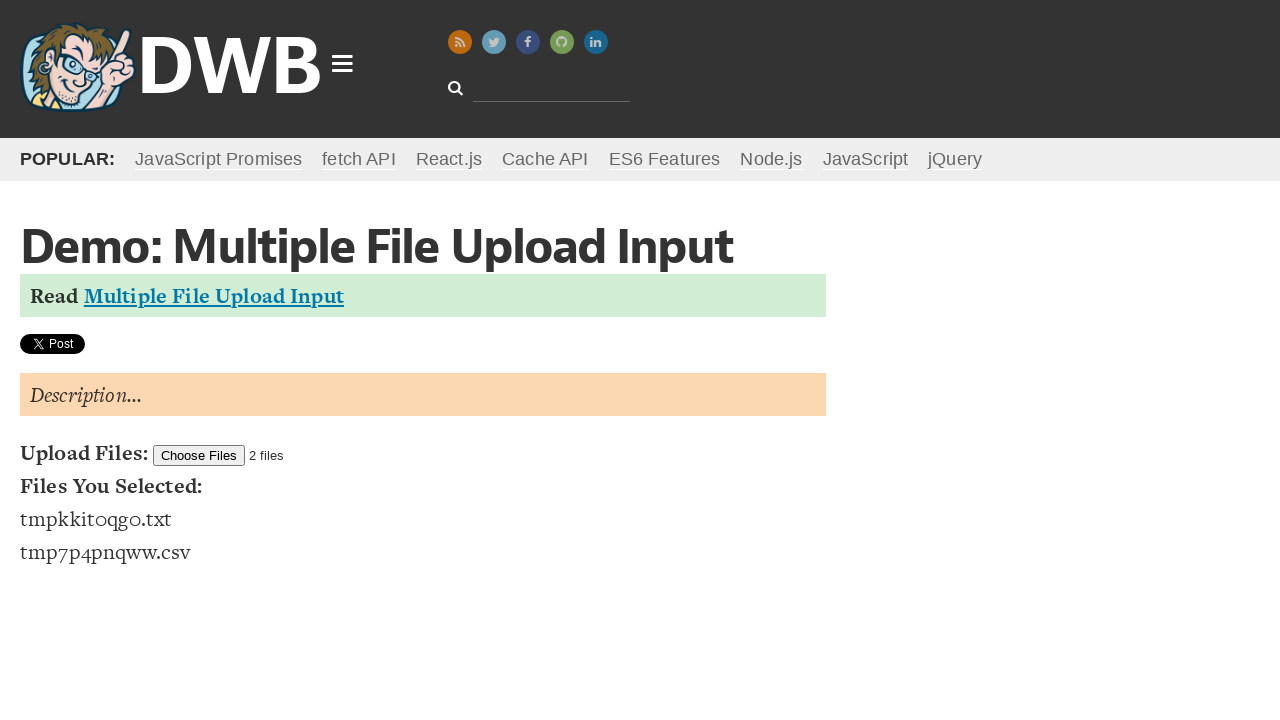

Retrieved all uploaded file items from the list
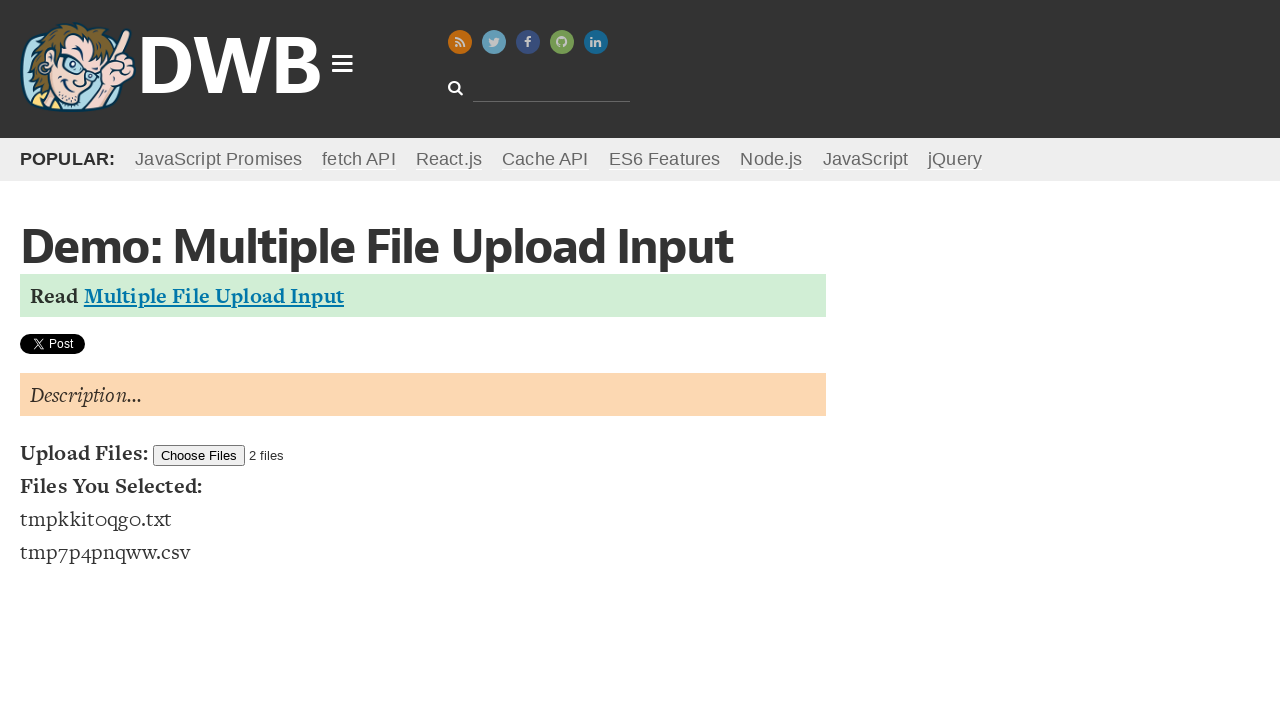

Validated that exactly 2 files were uploaded
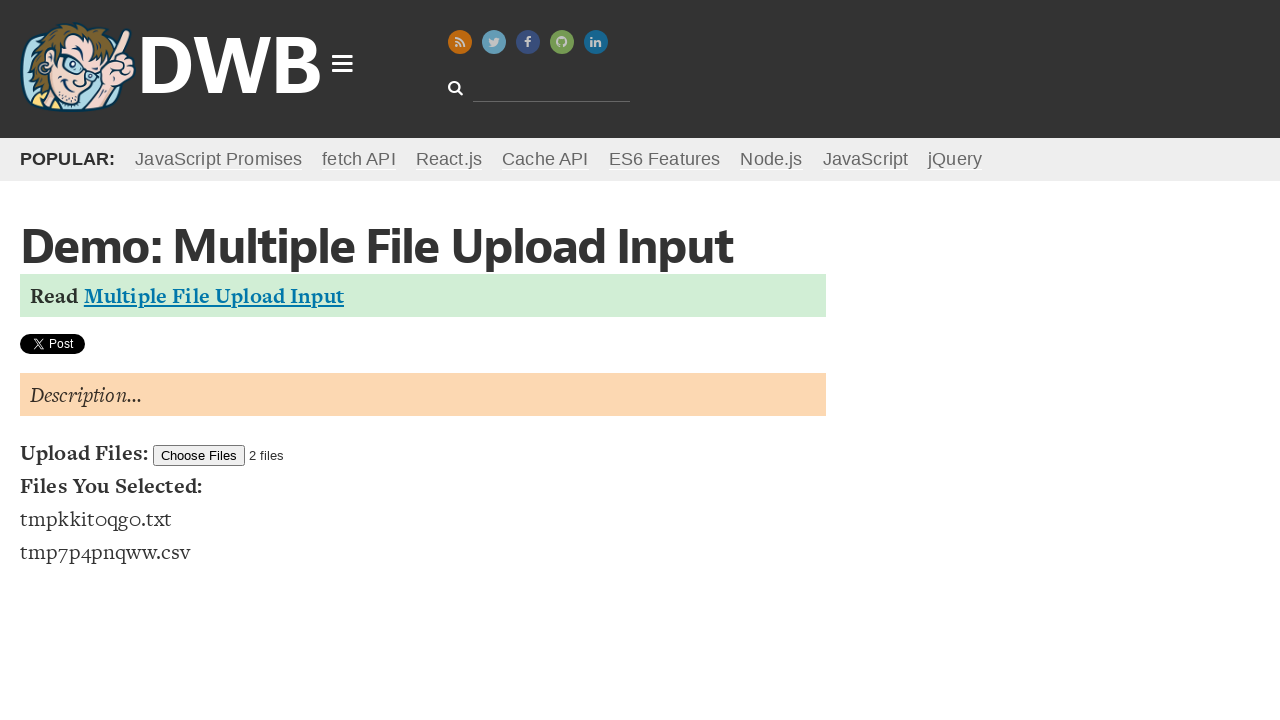

Retrieved text content of first uploaded file item
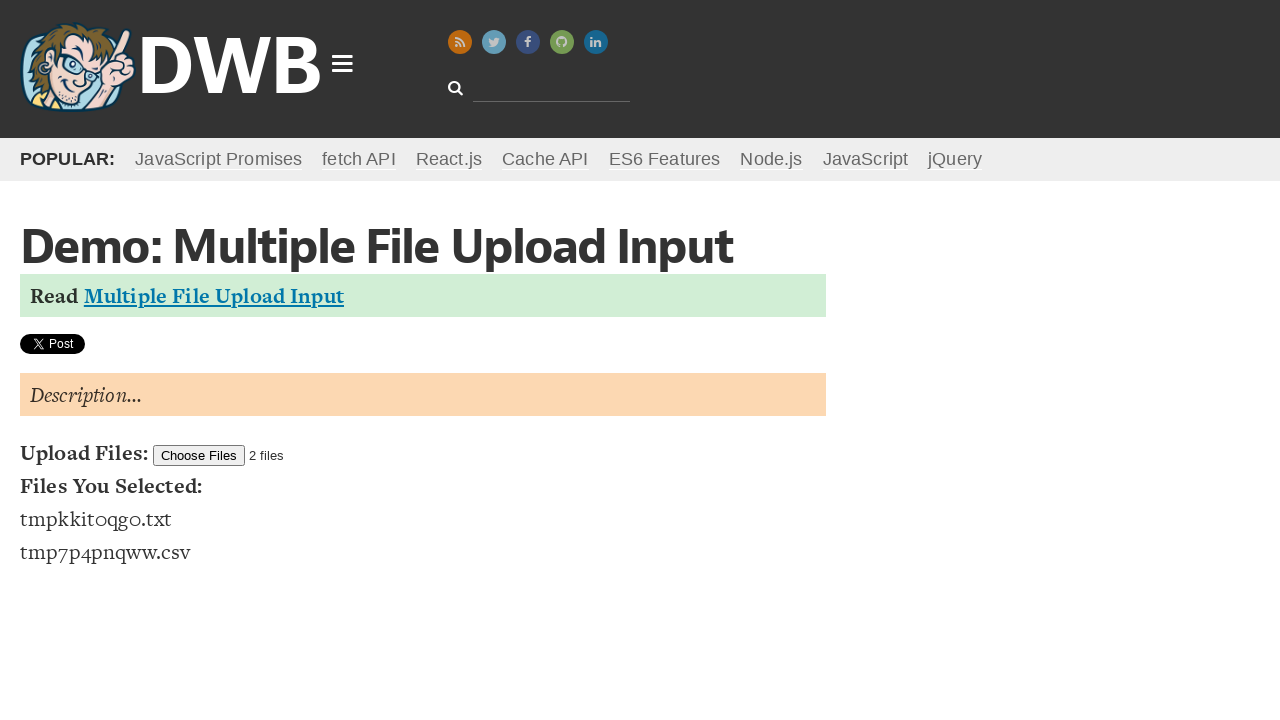

Retrieved text content of second uploaded file item
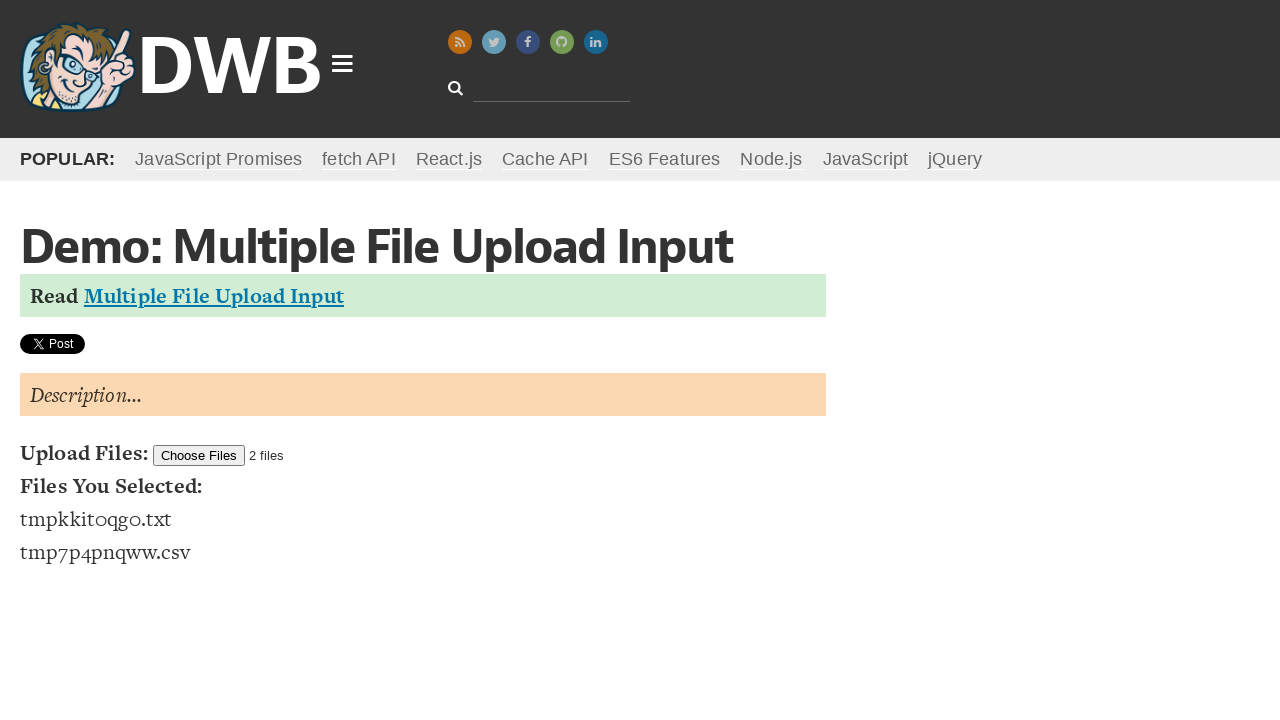

Validated that first file (.txt) was properly uploaded with correct name or extension
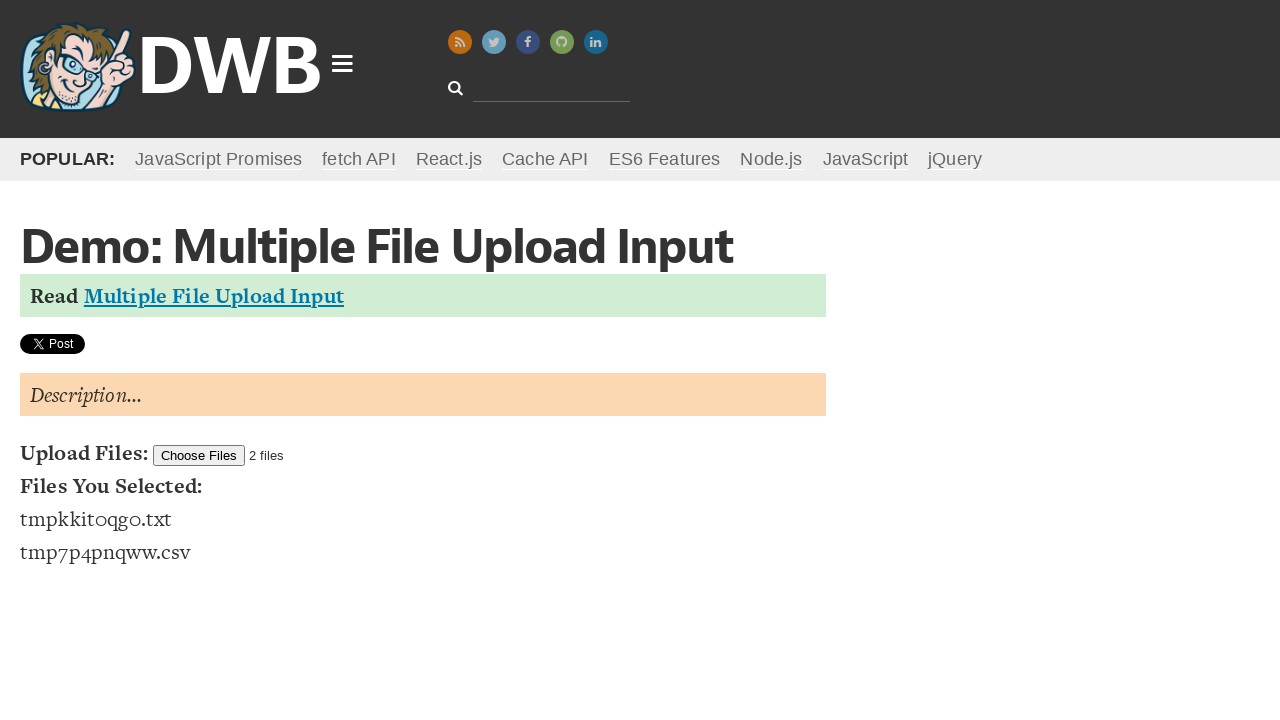

Validated that second file (.csv) was properly uploaded with correct name or extension
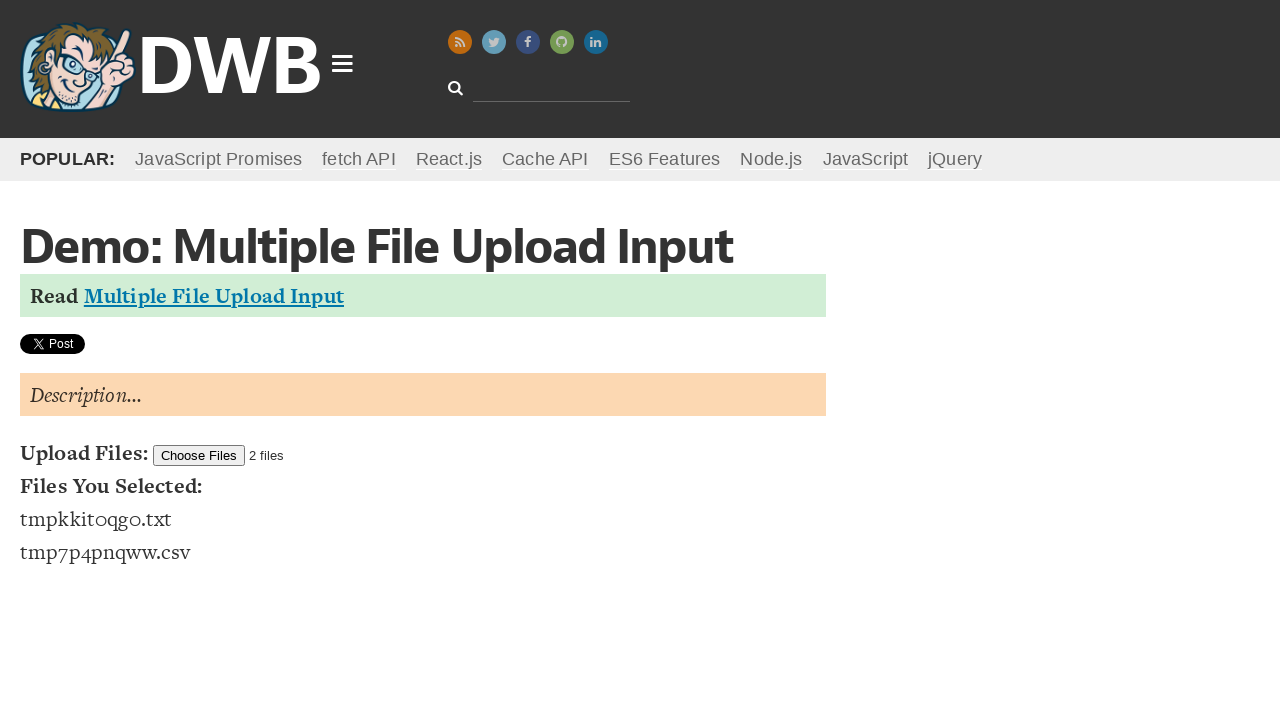

Cleaned up first temporary file
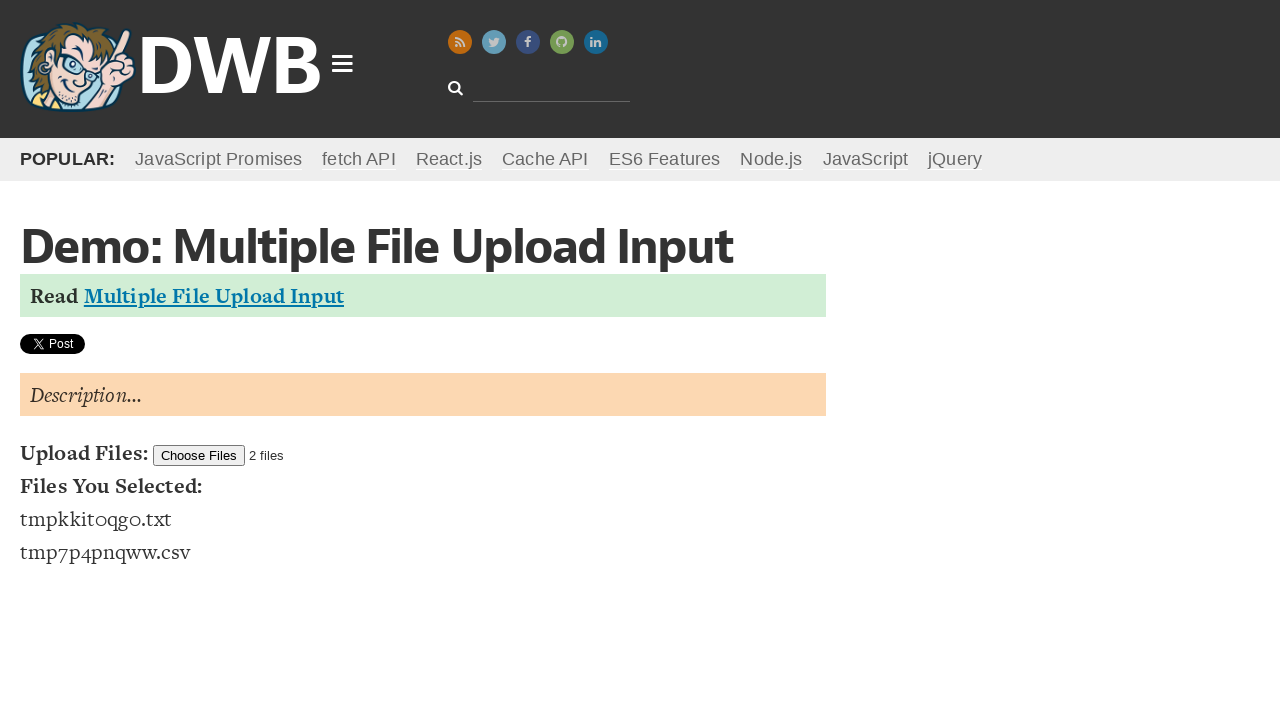

Cleaned up second temporary file
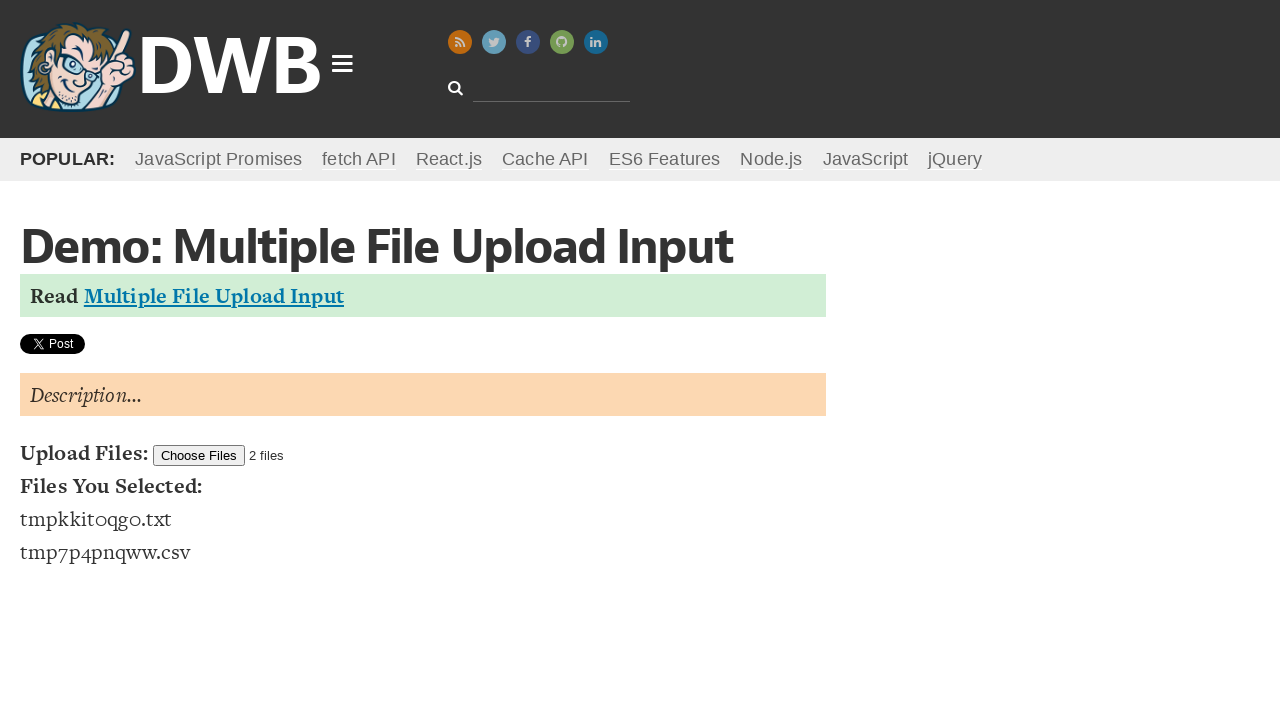

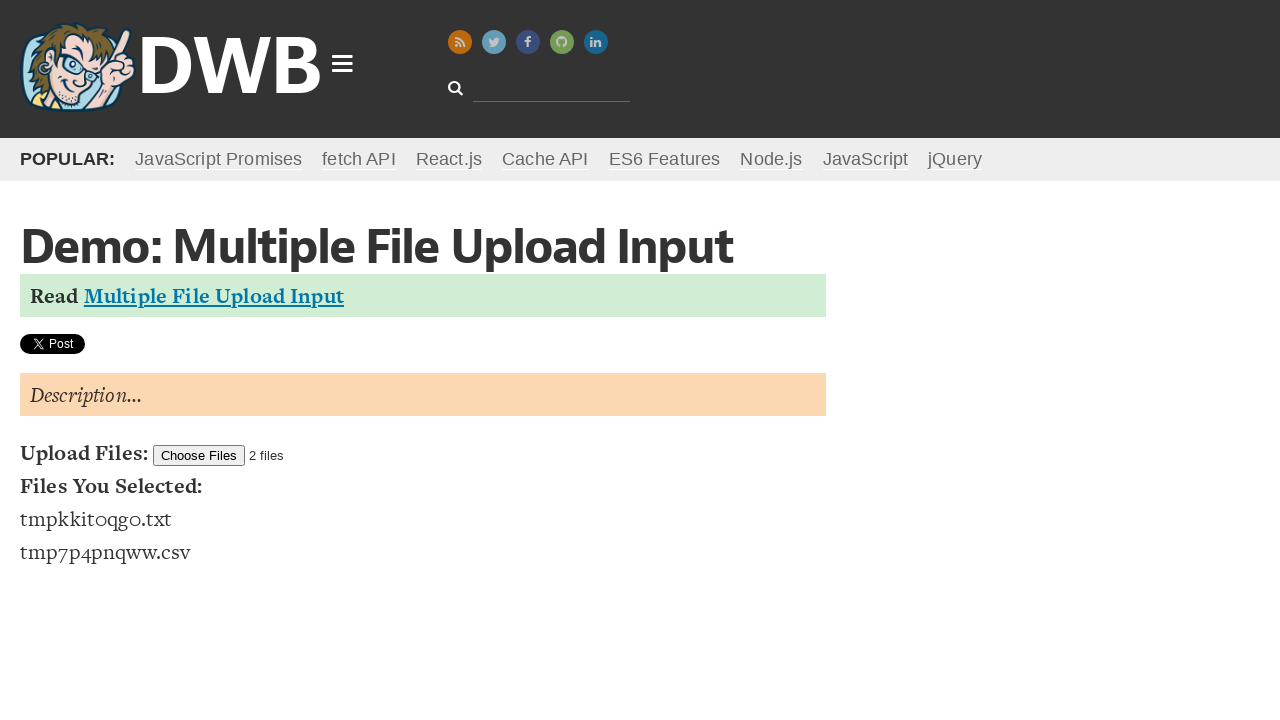